Tests working with multiple browser windows by clicking a link that opens a new window, then switching between the original and new window to verify correct window focus by checking page titles.

Starting URL: http://the-internet.herokuapp.com/windows

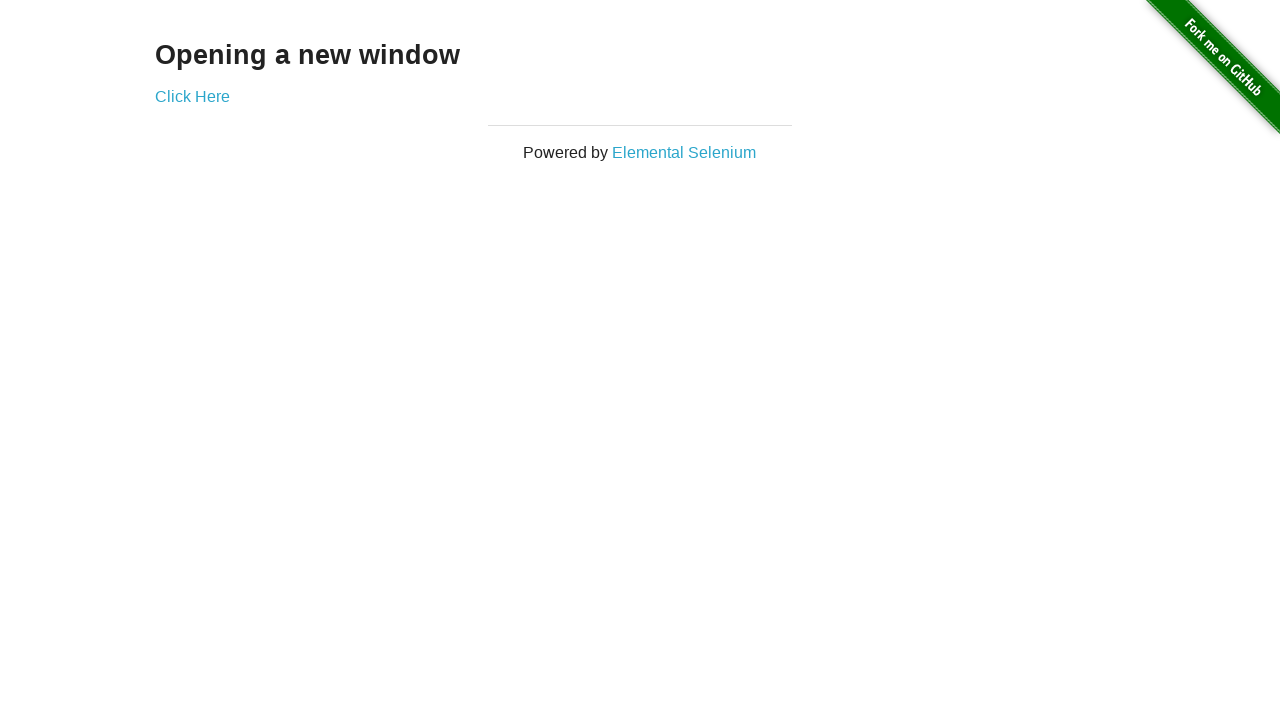

Clicked link that opens a new window at (192, 96) on .example a
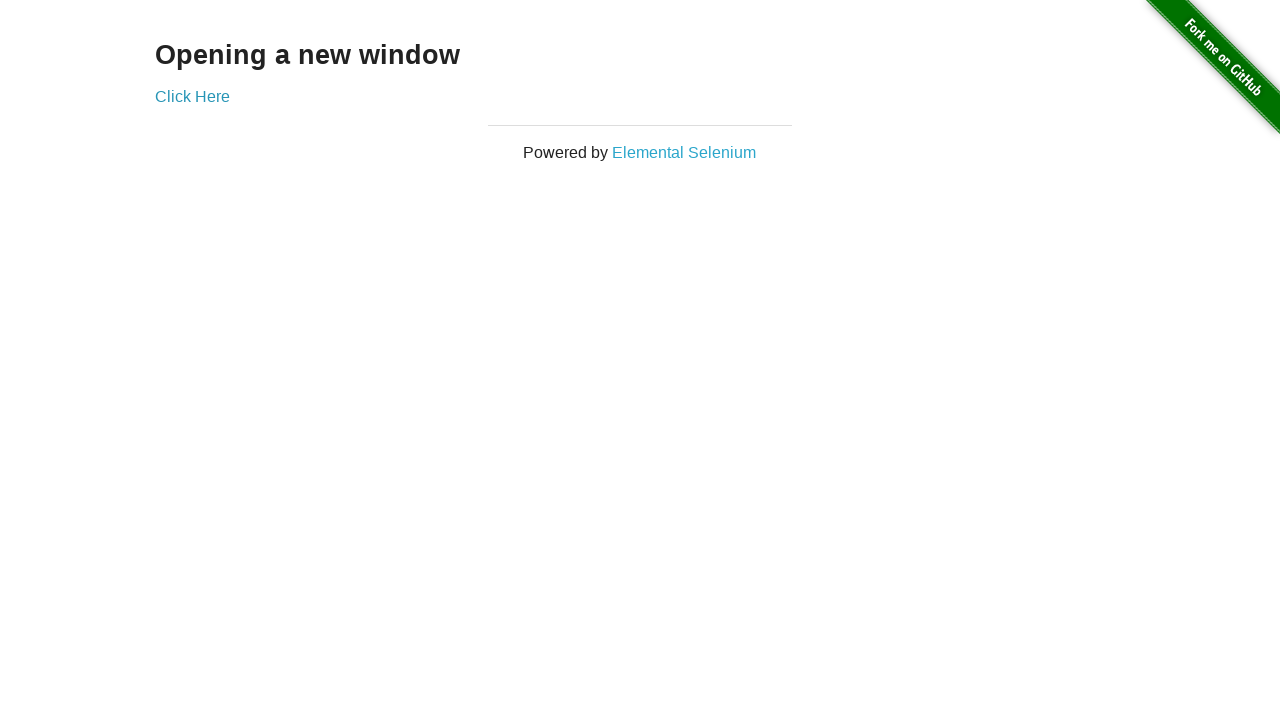

Verified original window title is not 'New Window'
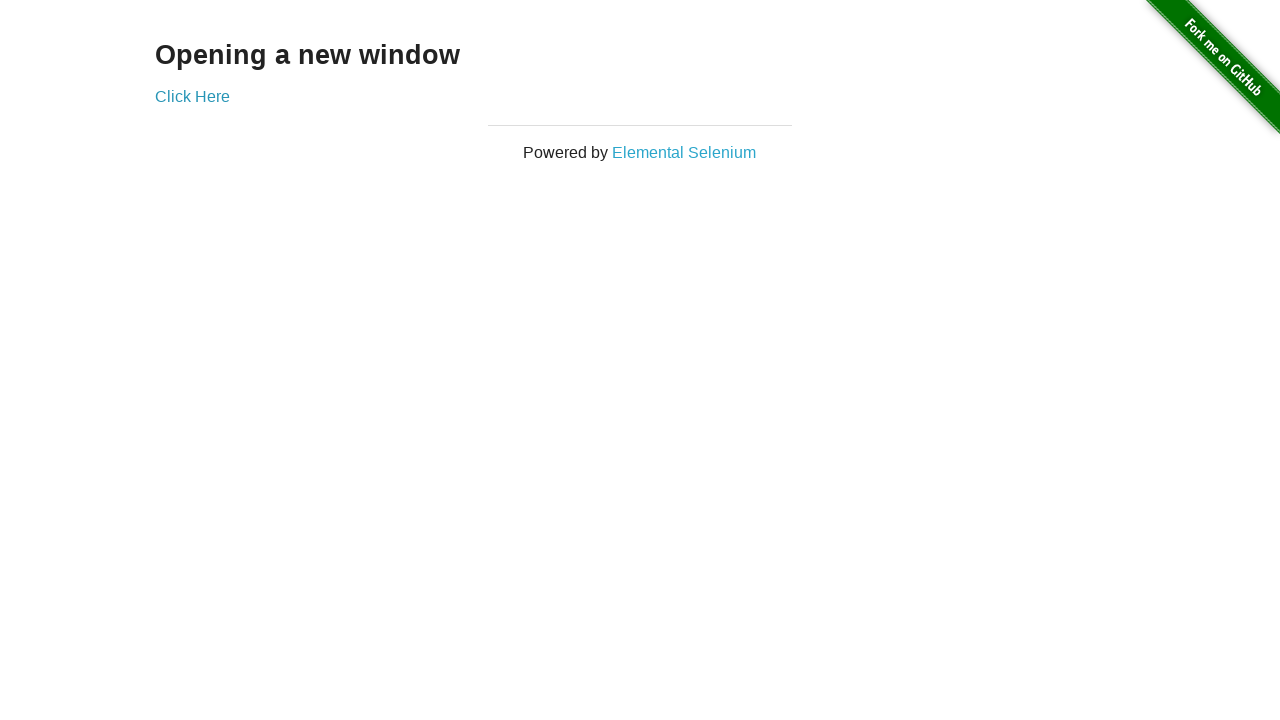

Waited for new window to load
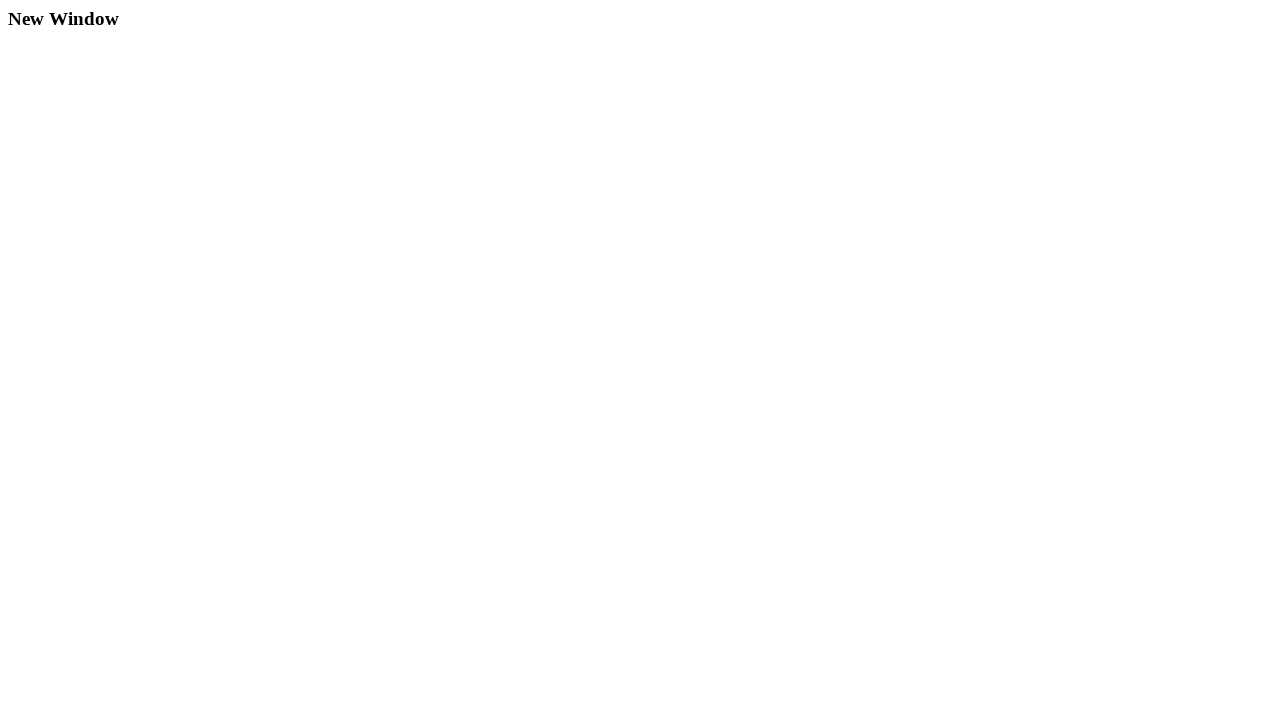

Verified new window title is 'New Window'
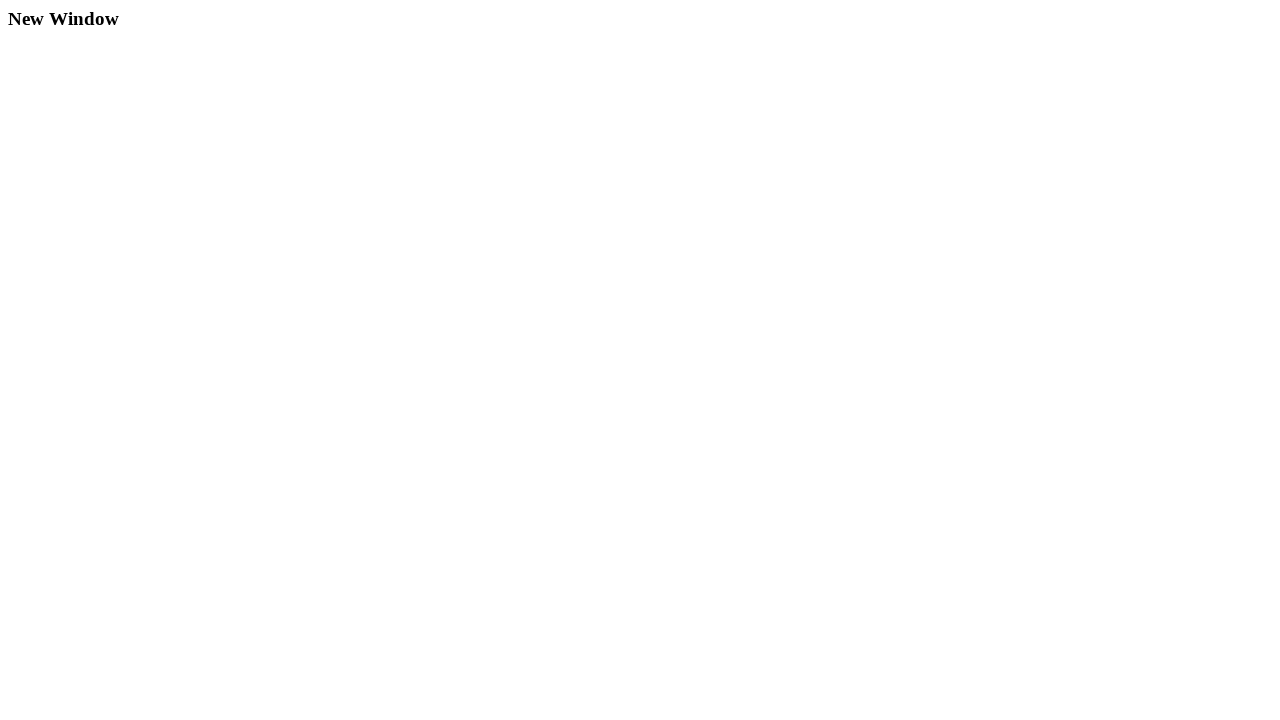

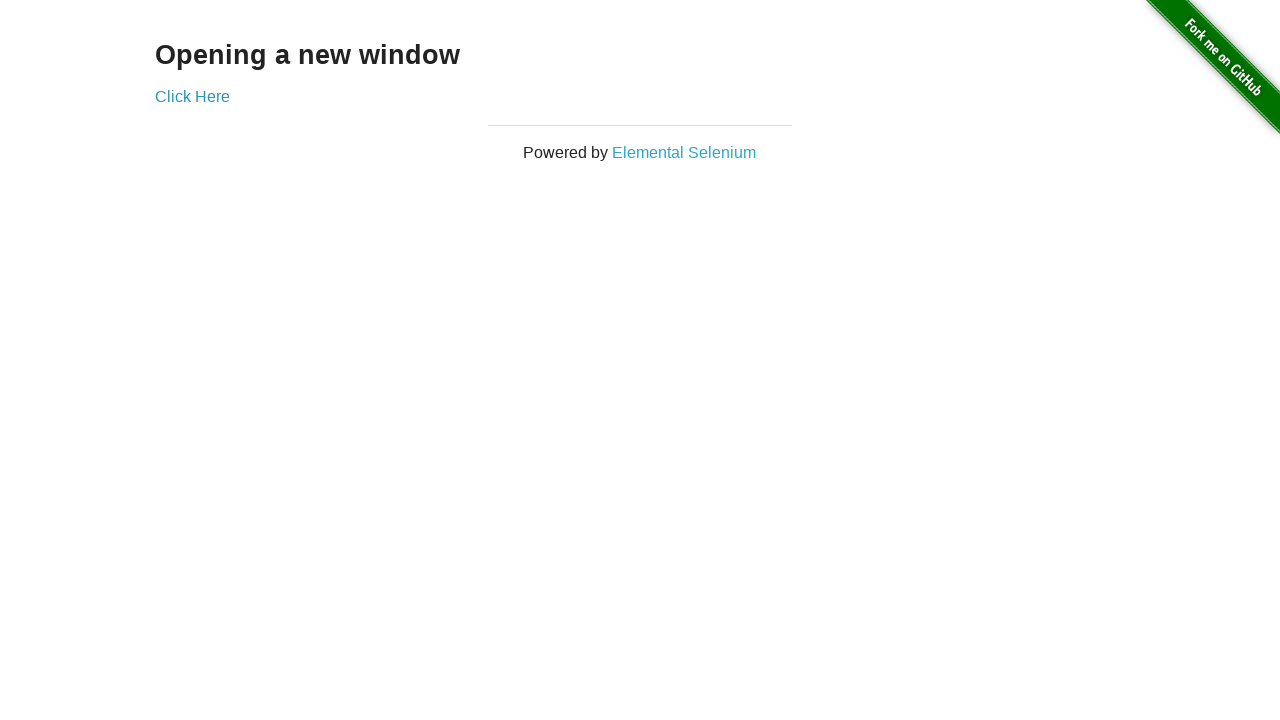